Tests that todo data persists after page reload, including completed status

Starting URL: https://demo.playwright.dev/todomvc

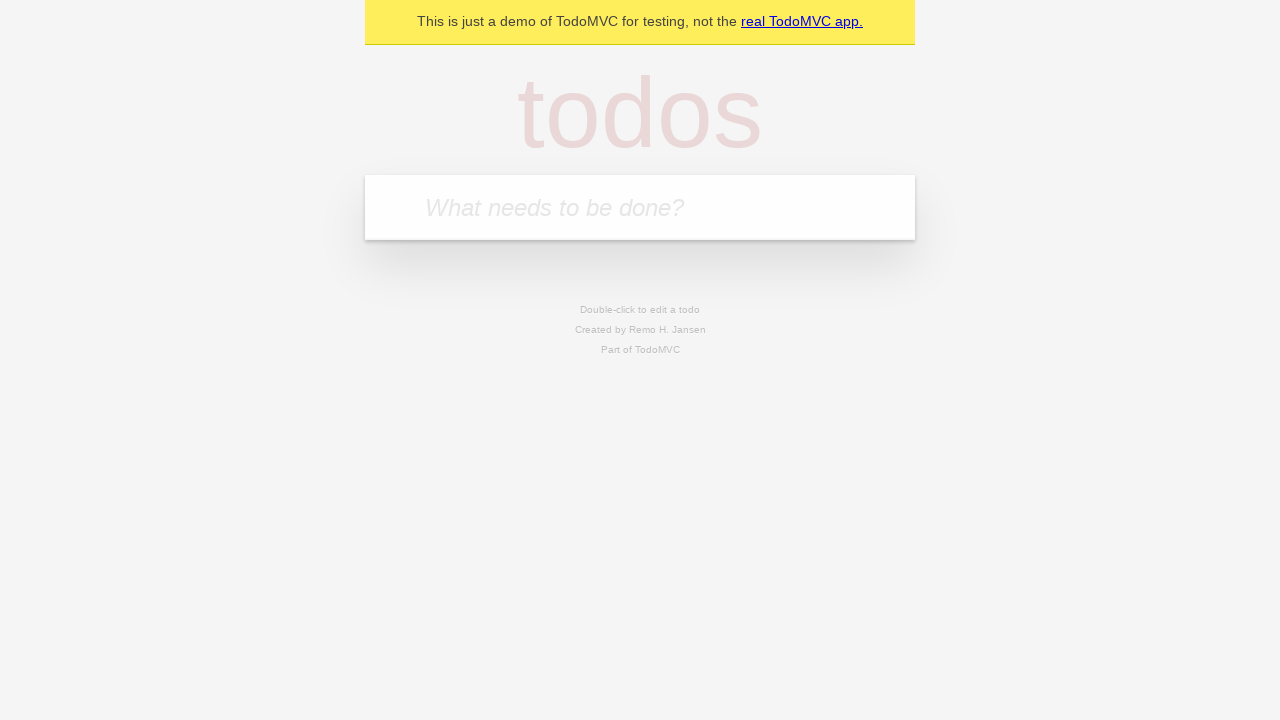

Filled todo input with 'buy some cheese' on internal:attr=[placeholder="What needs to be done?"i]
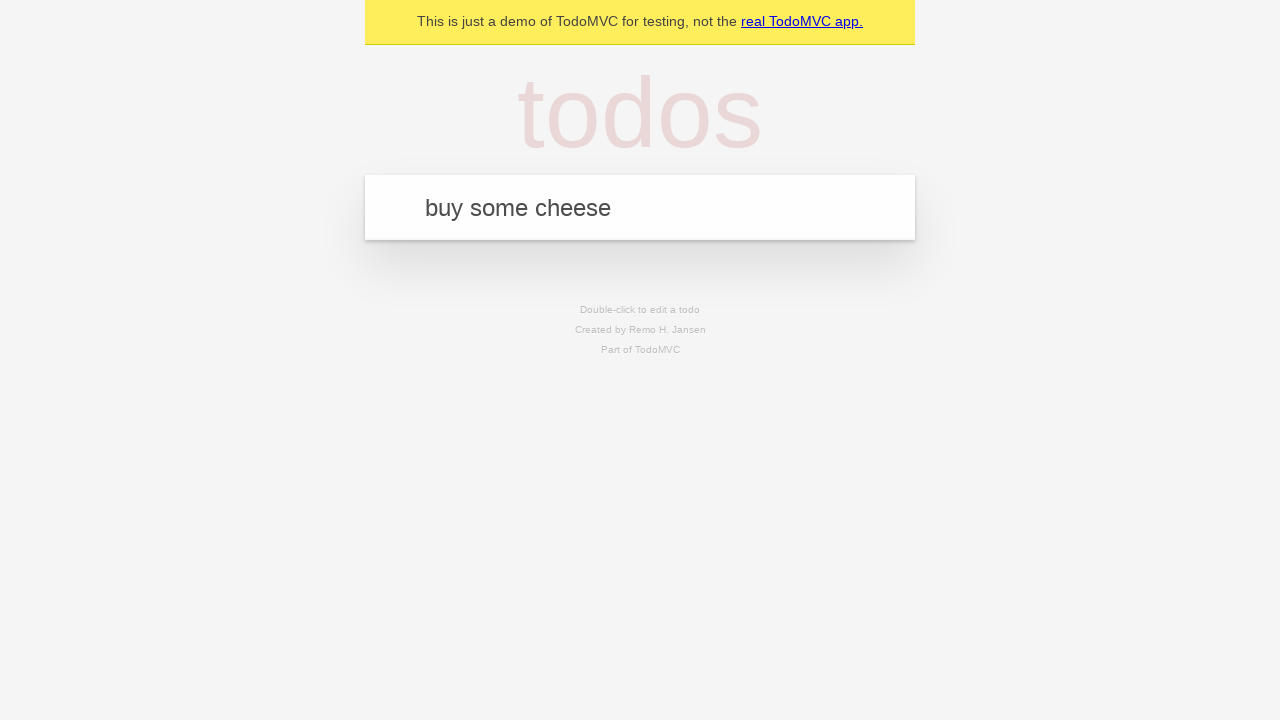

Pressed Enter to create first todo on internal:attr=[placeholder="What needs to be done?"i]
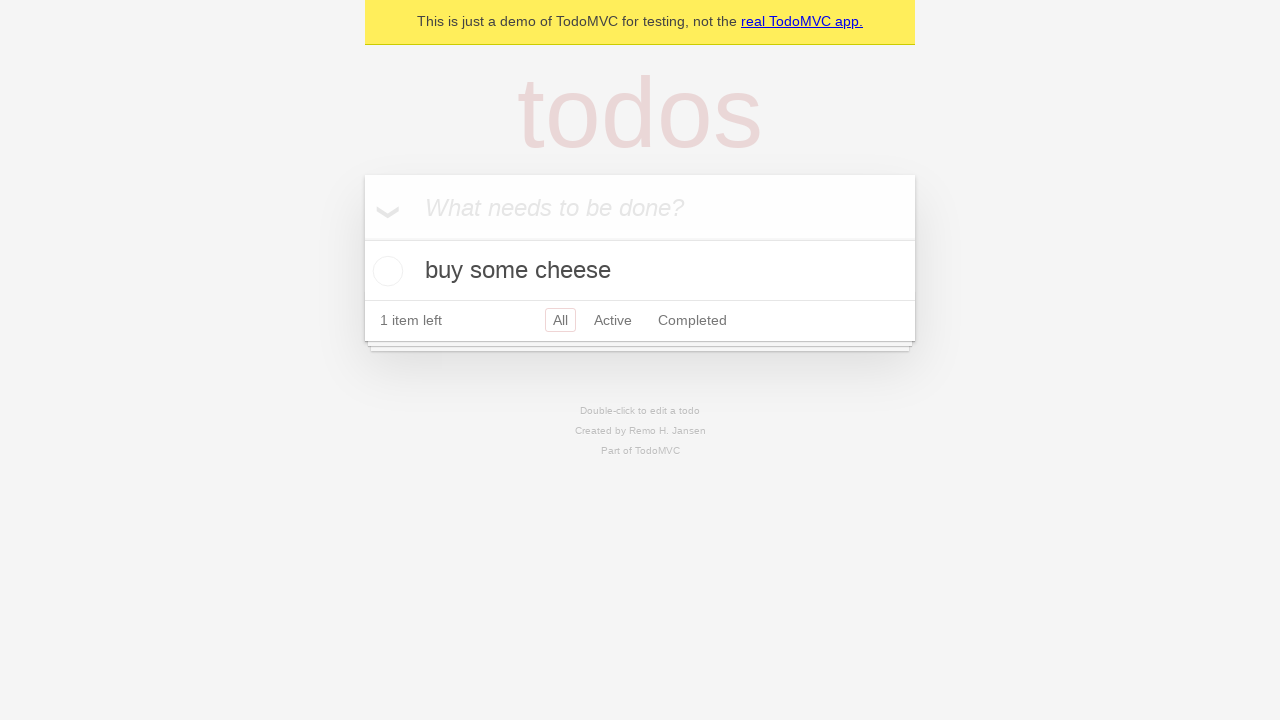

Filled todo input with 'feed the cat' on internal:attr=[placeholder="What needs to be done?"i]
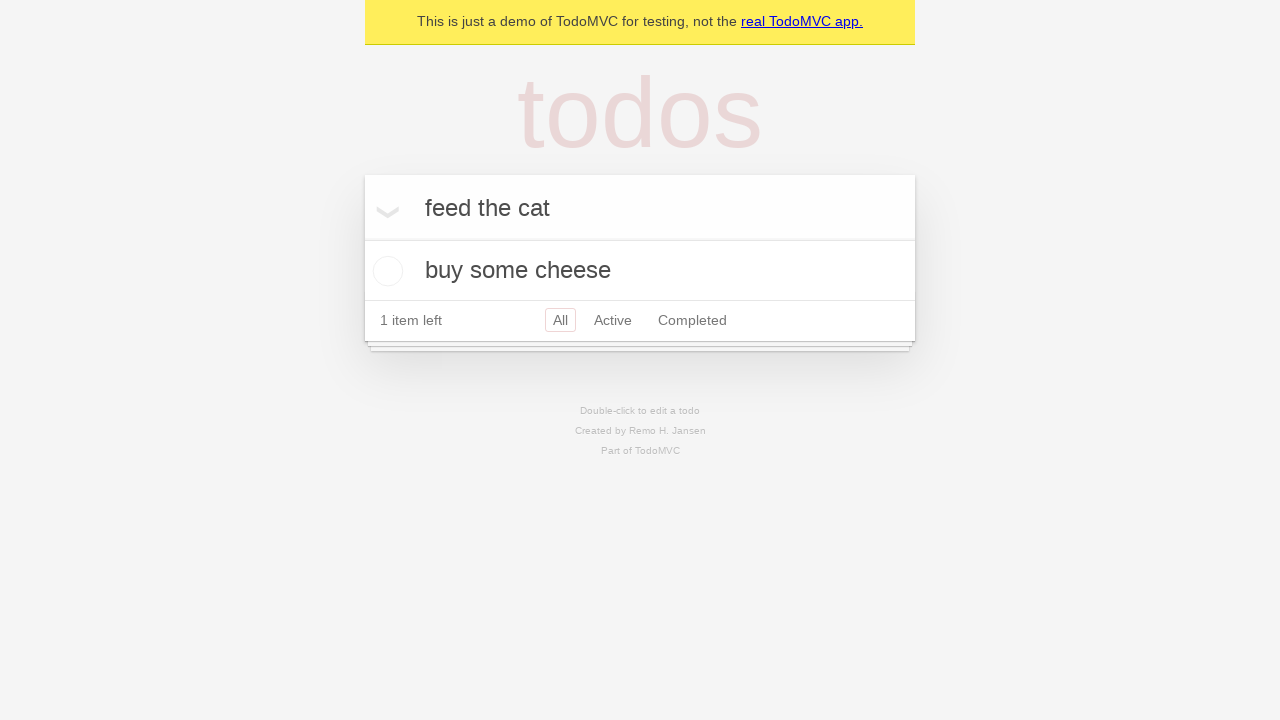

Pressed Enter to create second todo on internal:attr=[placeholder="What needs to be done?"i]
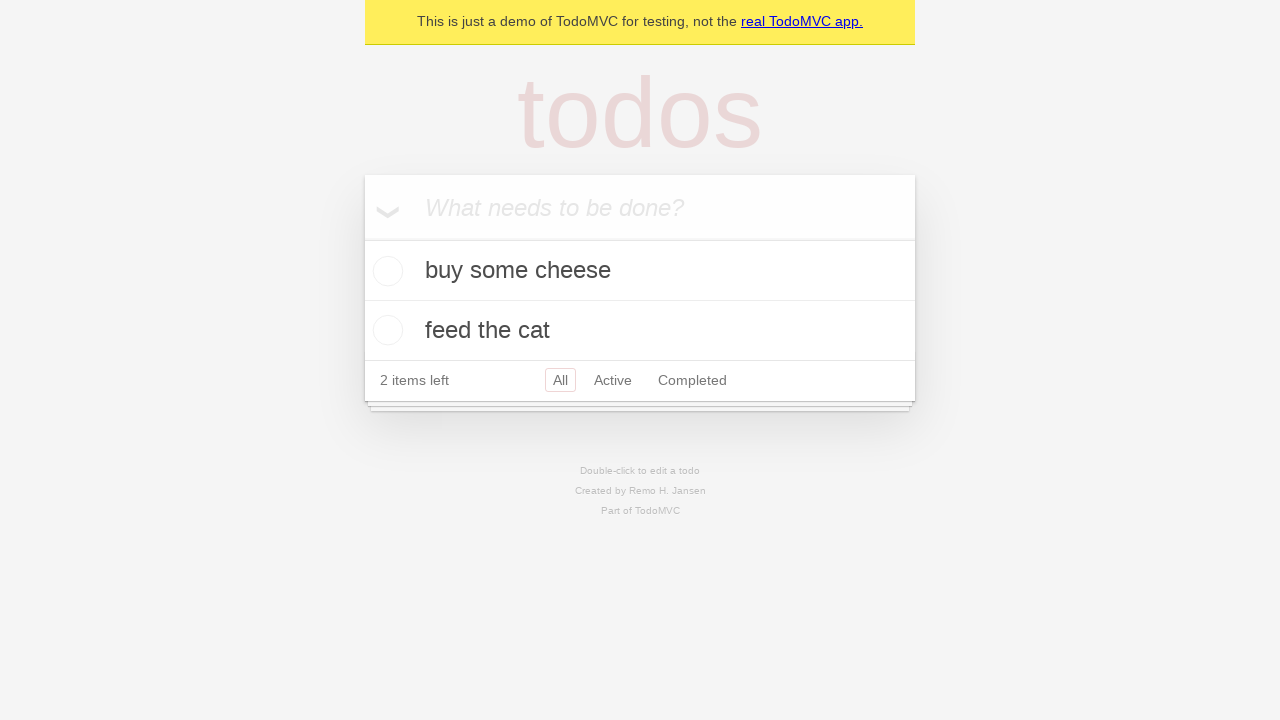

Checked the first todo item at (385, 271) on internal:testid=[data-testid="todo-item"s] >> nth=0 >> internal:role=checkbox
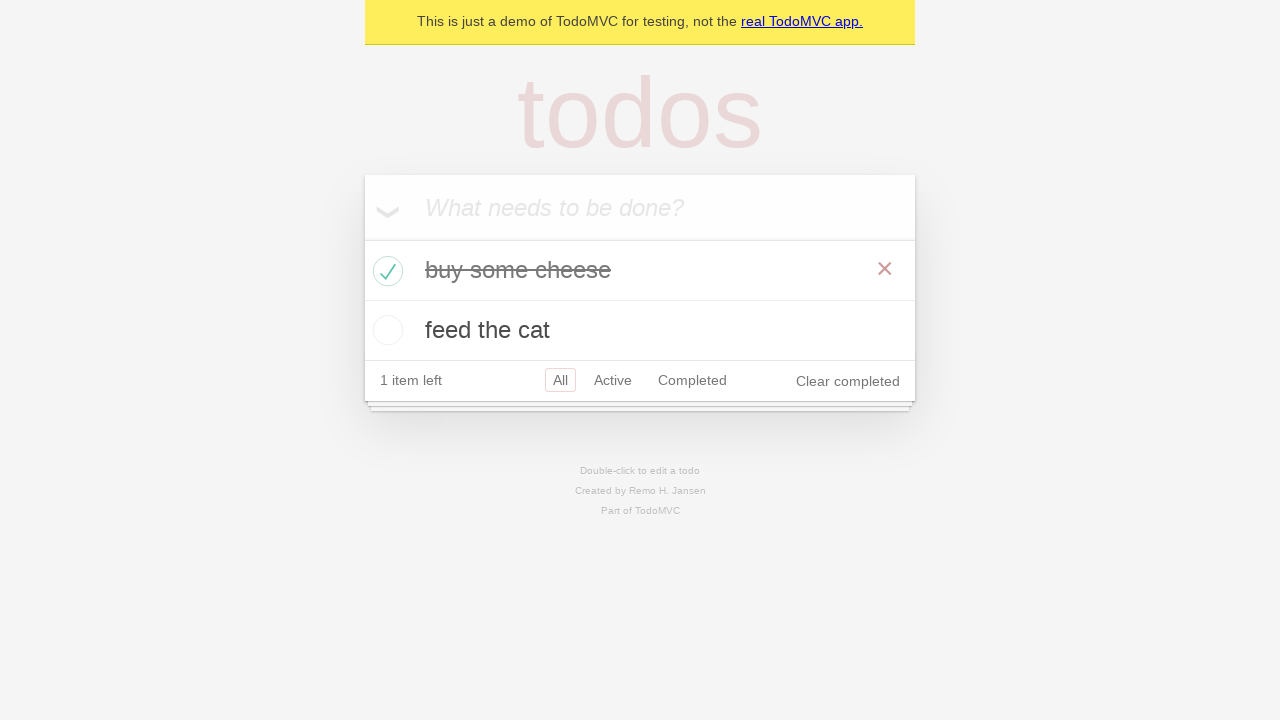

Verified completed status was saved to localStorage
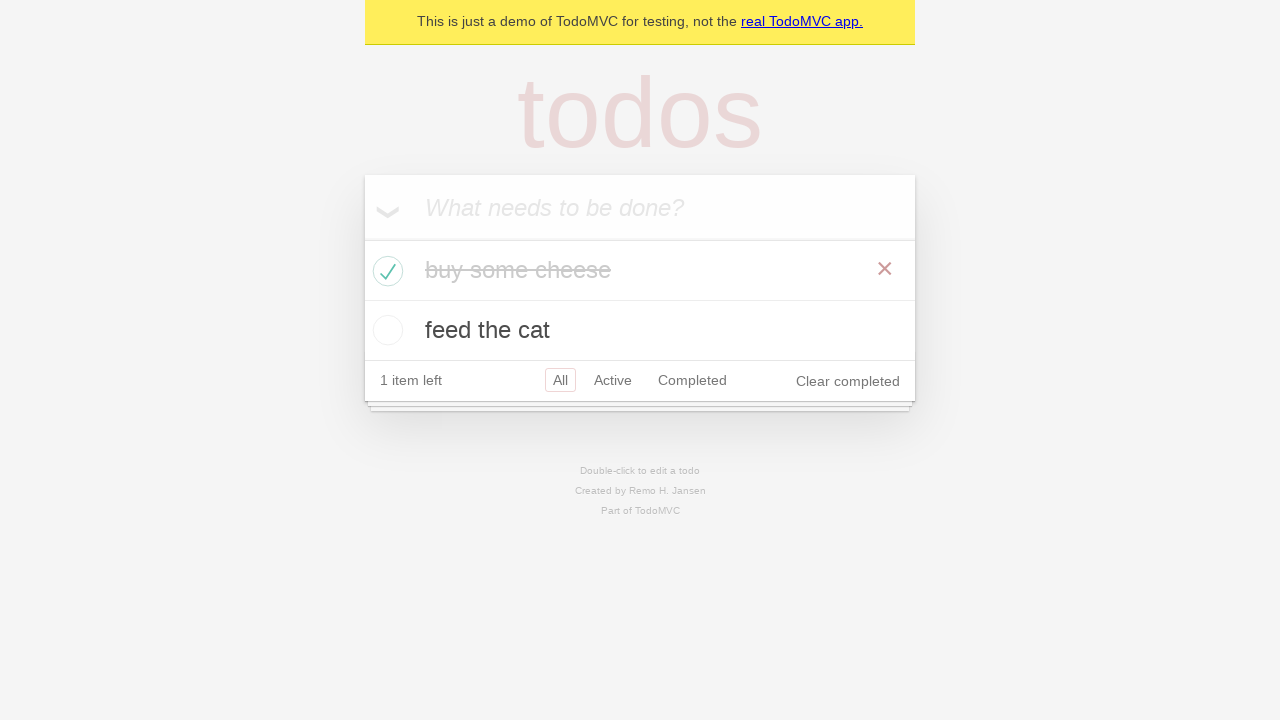

Reloaded the page to test data persistence
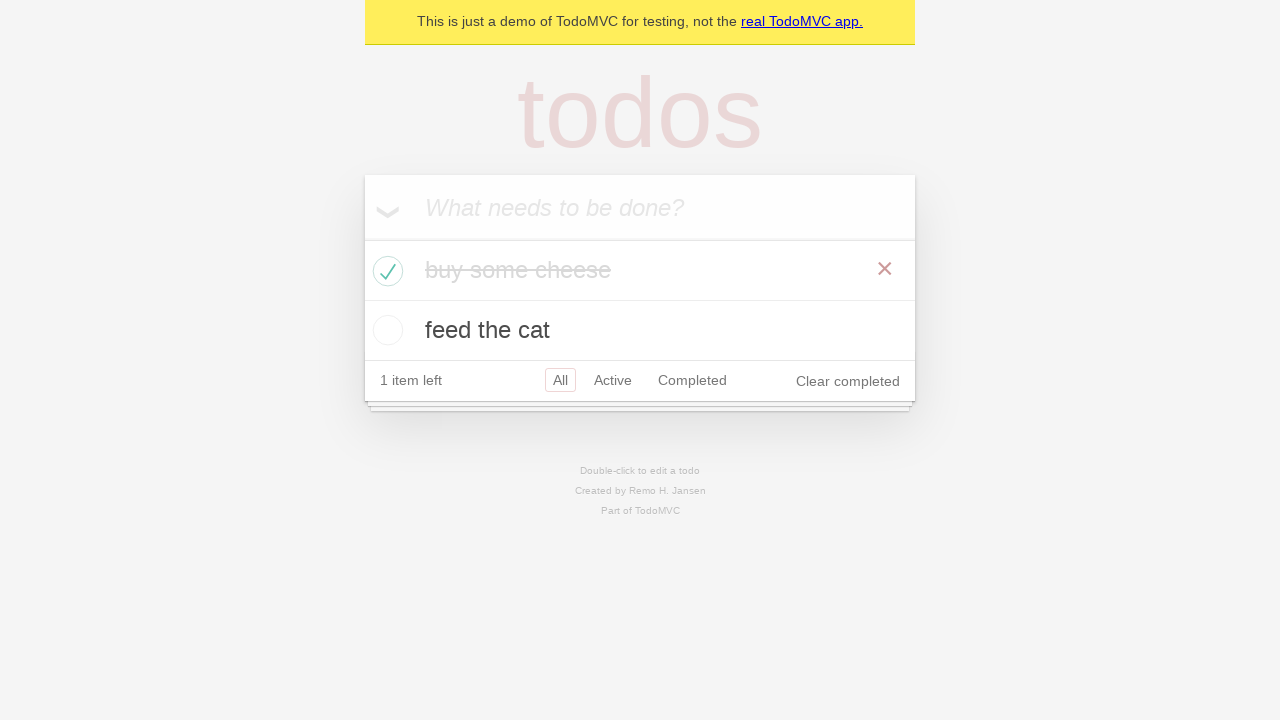

Todo items loaded after page reload
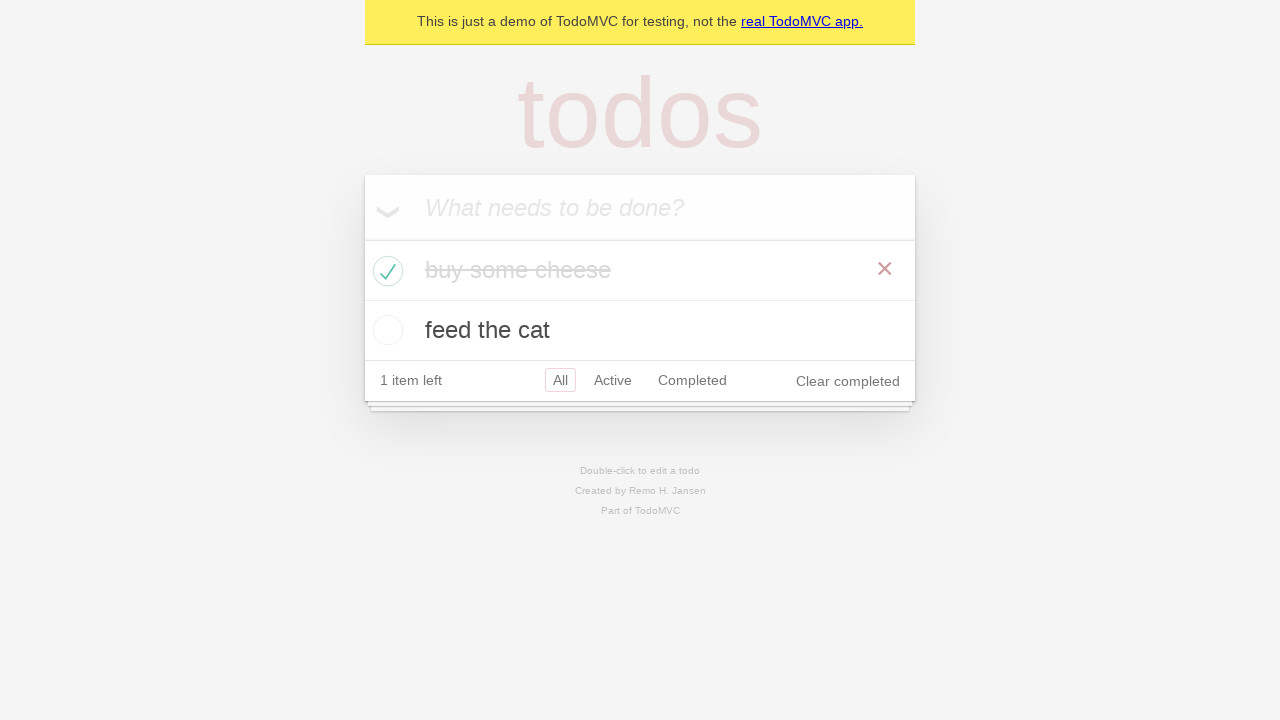

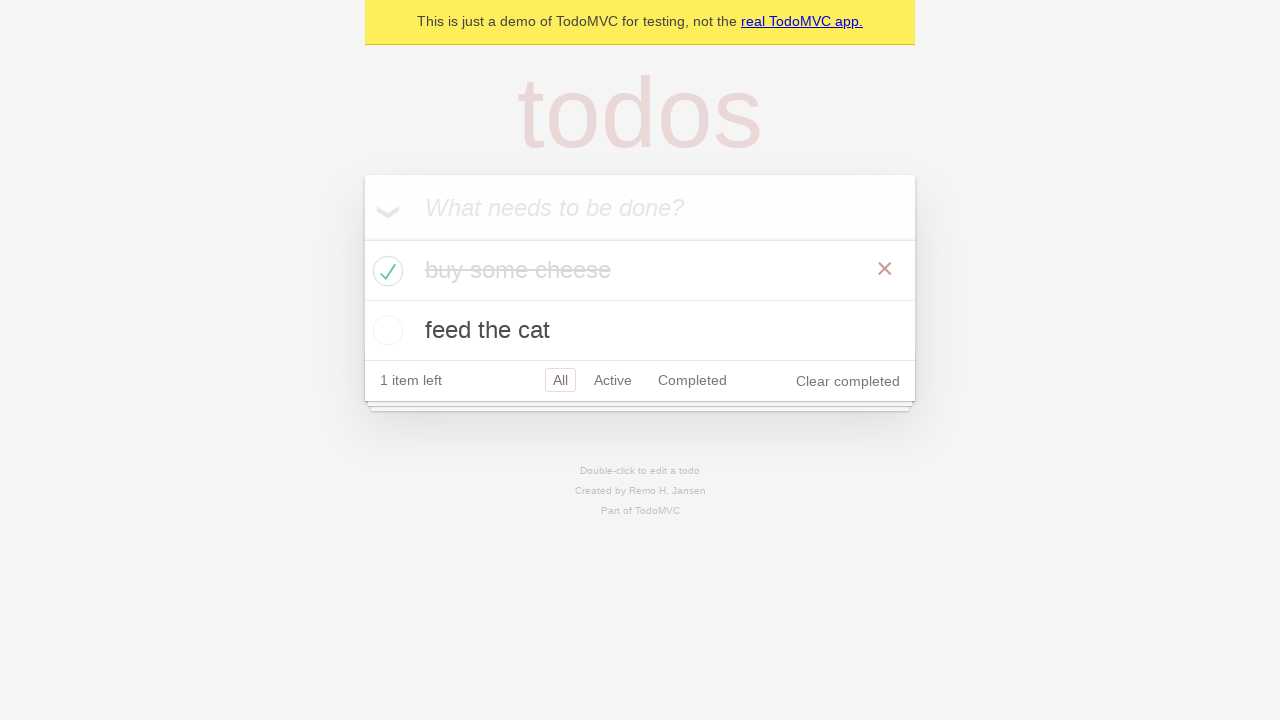